Tests the entry ad modal functionality on the-internet.herokuapp.com by clicking the close button to dismiss the modal popup

Starting URL: http://the-internet.herokuapp.com/entry_ad

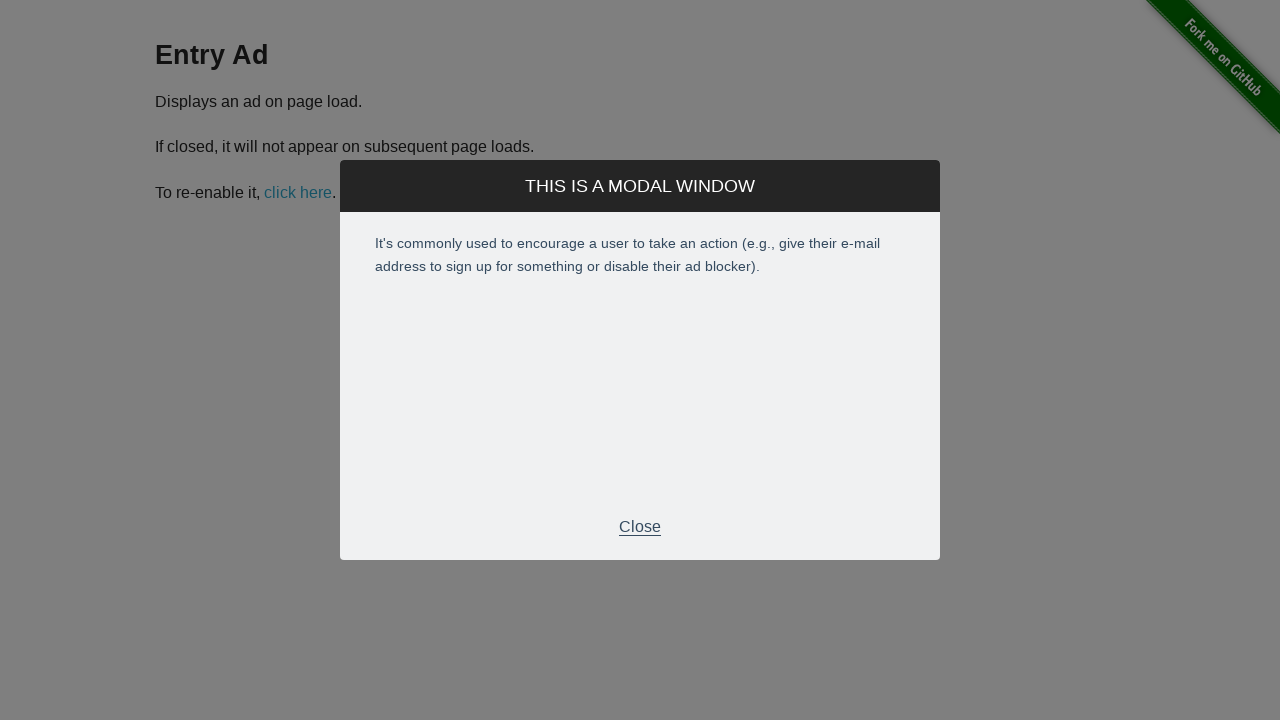

Entry ad modal appeared and is visible
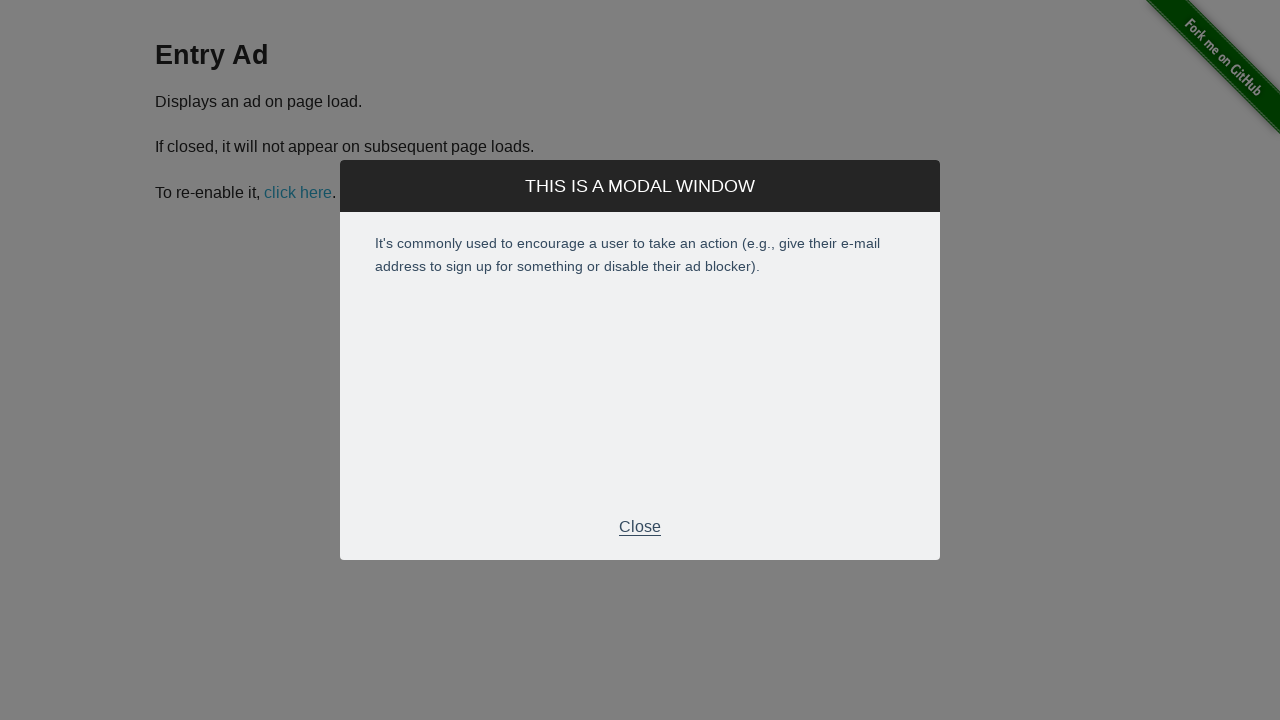

Clicked close button to dismiss the entry ad modal at (640, 527) on xpath=//*[@id="modal"]/div[2]/div[3]/p
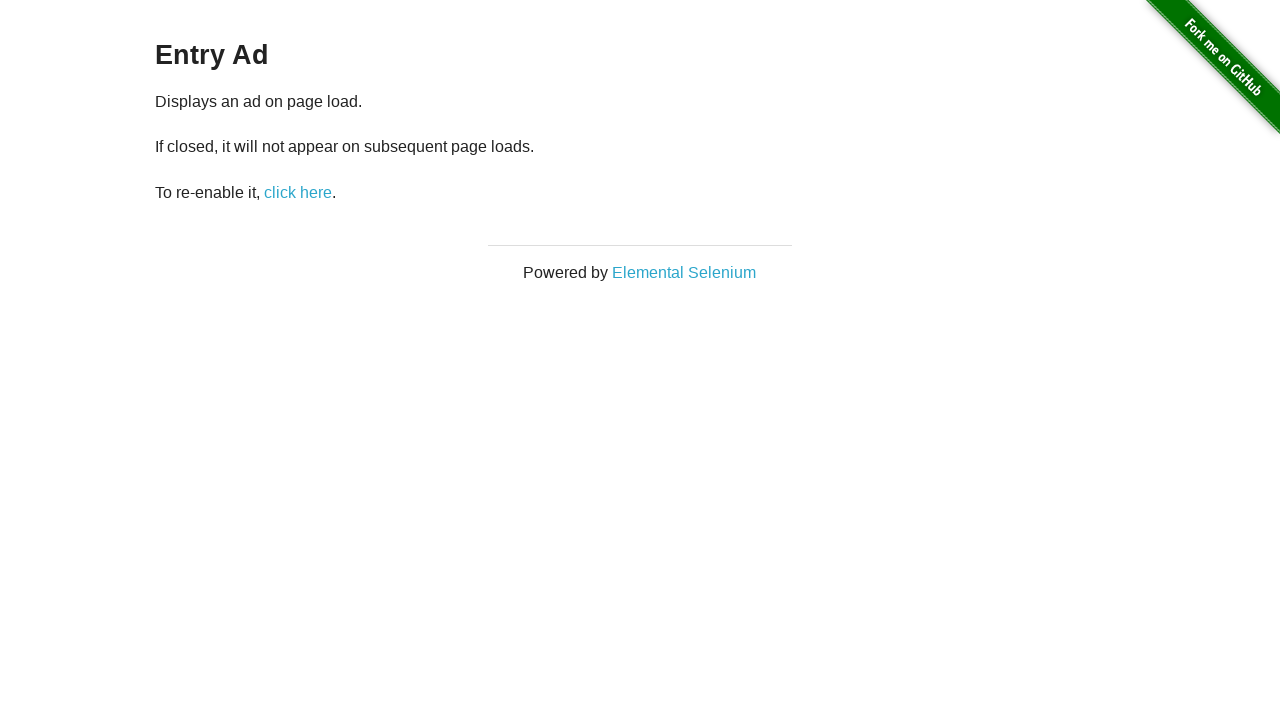

Entry ad modal closed and is no longer visible
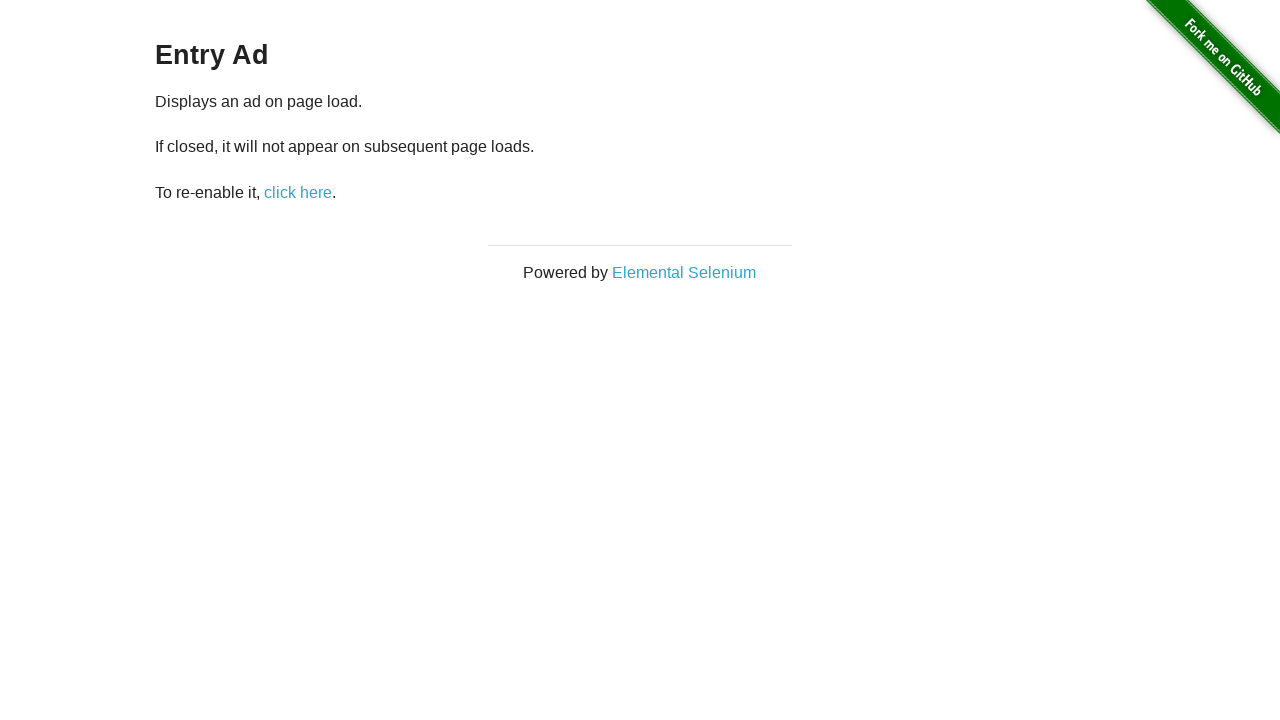

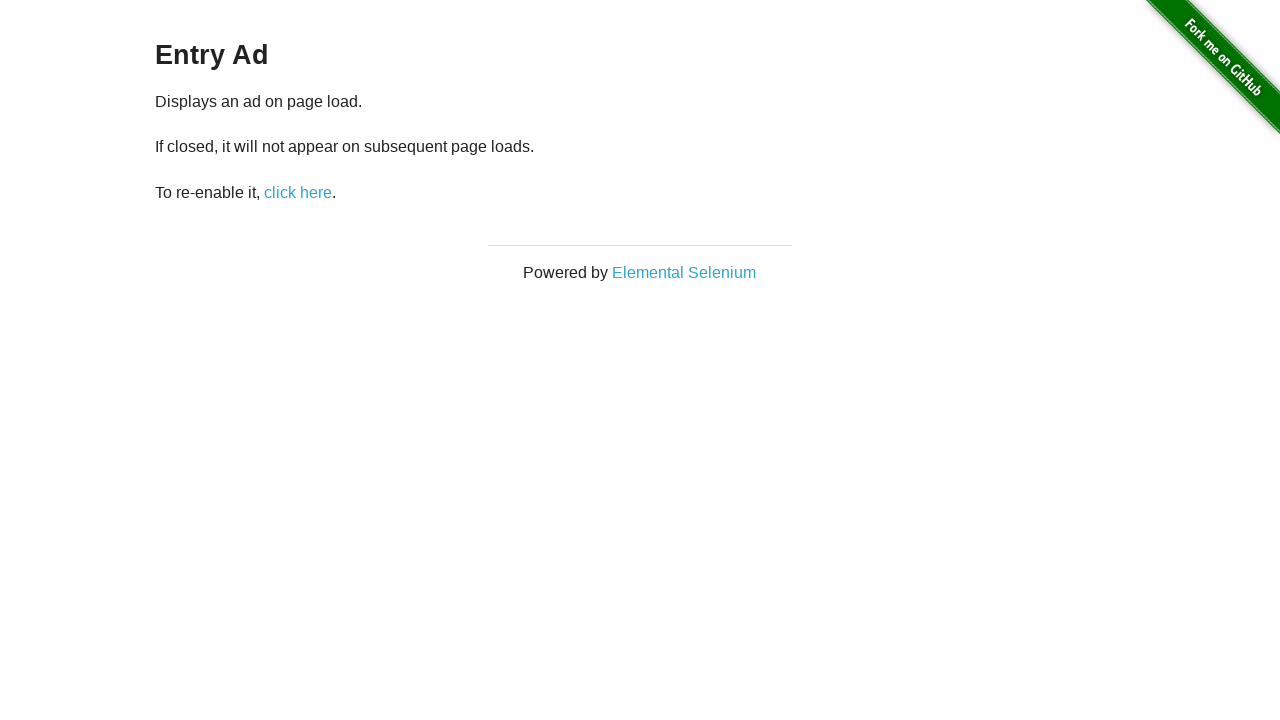